Tests JavaScript confirm dialog by clicking the confirm button and dismissing it, then verifying the Cancel result

Starting URL: https://the-internet.herokuapp.com/javascript_alerts

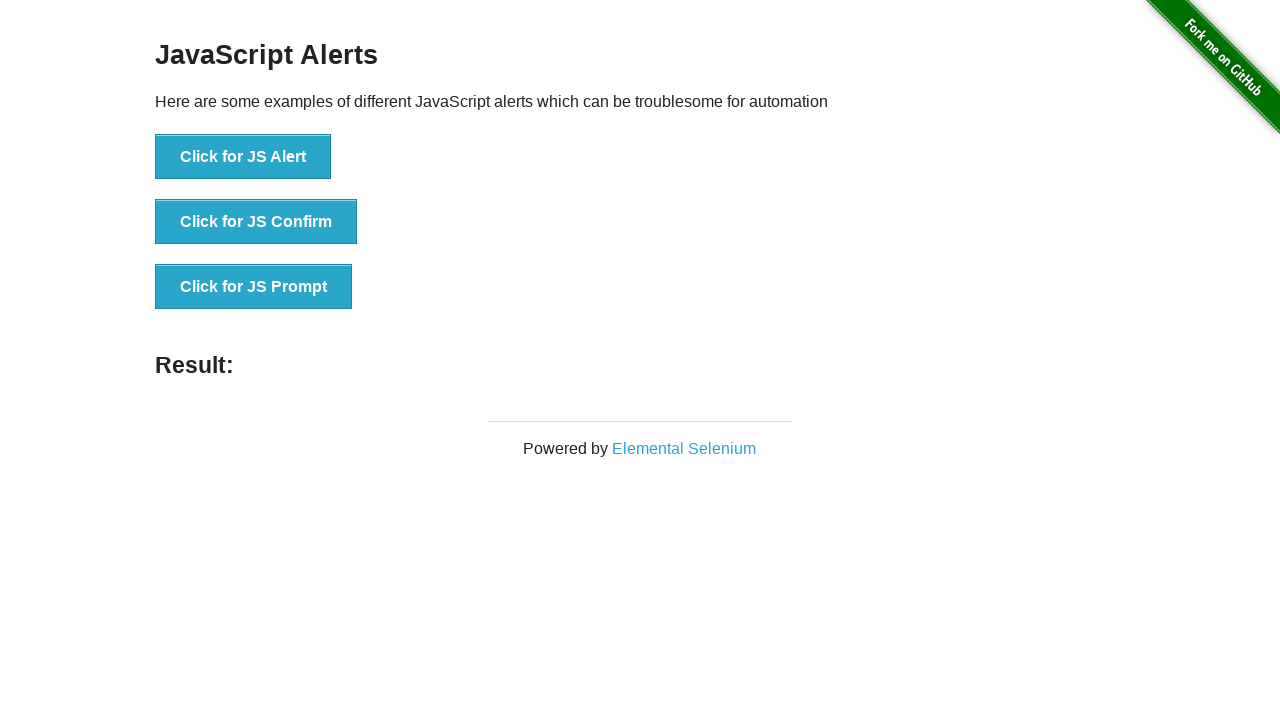

Set up dialog handler to dismiss confirm dialogs
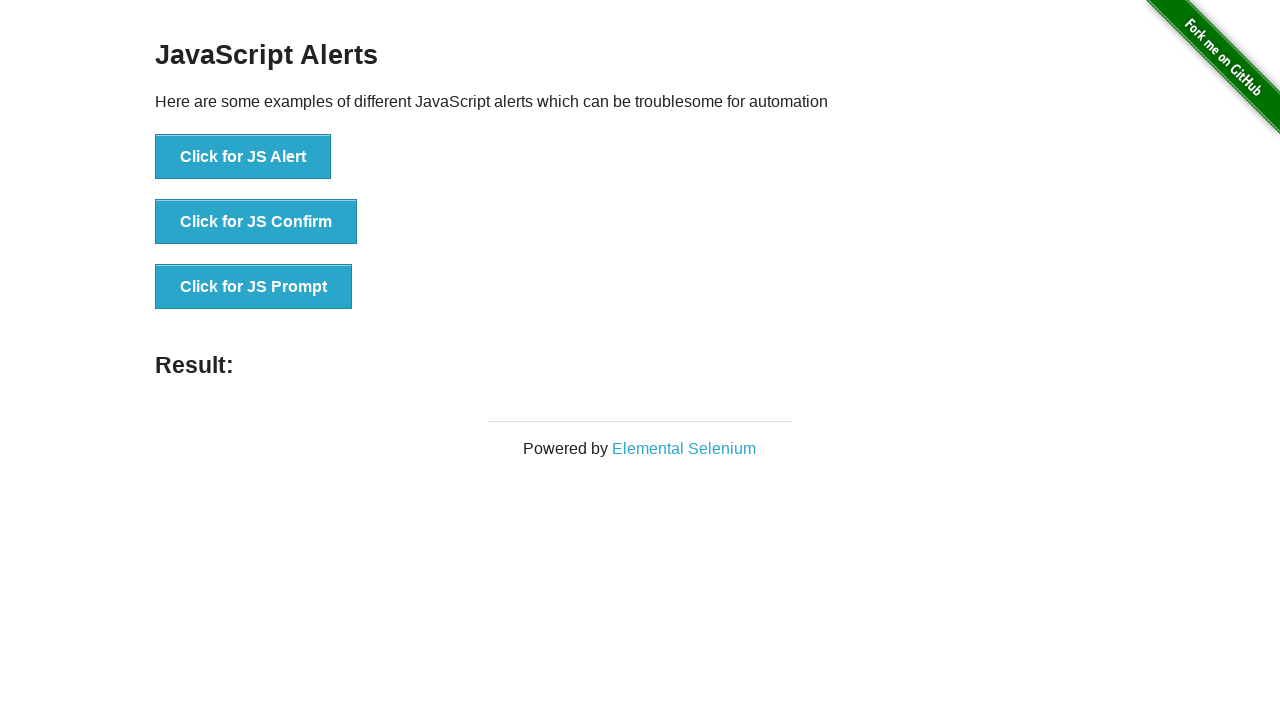

Clicked the JS Confirm button at (256, 222) on text=Click for JS Confirm
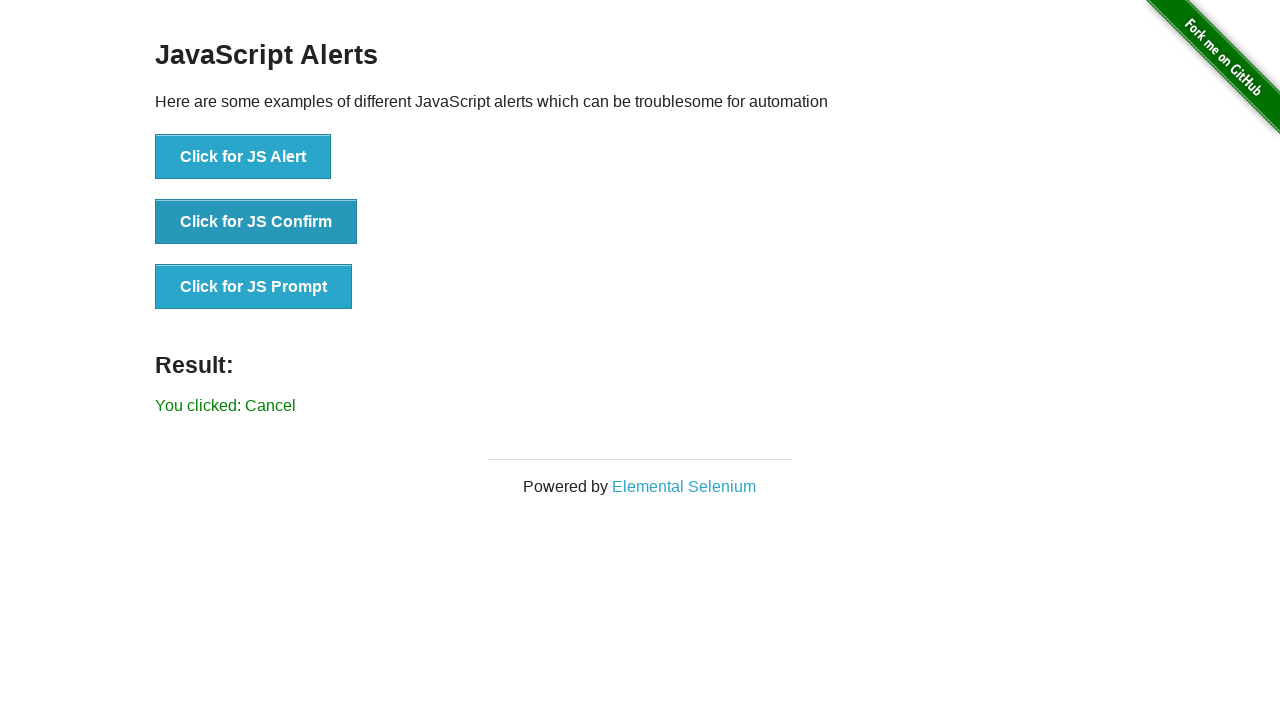

Verified that result text shows 'You clicked: Cancel'
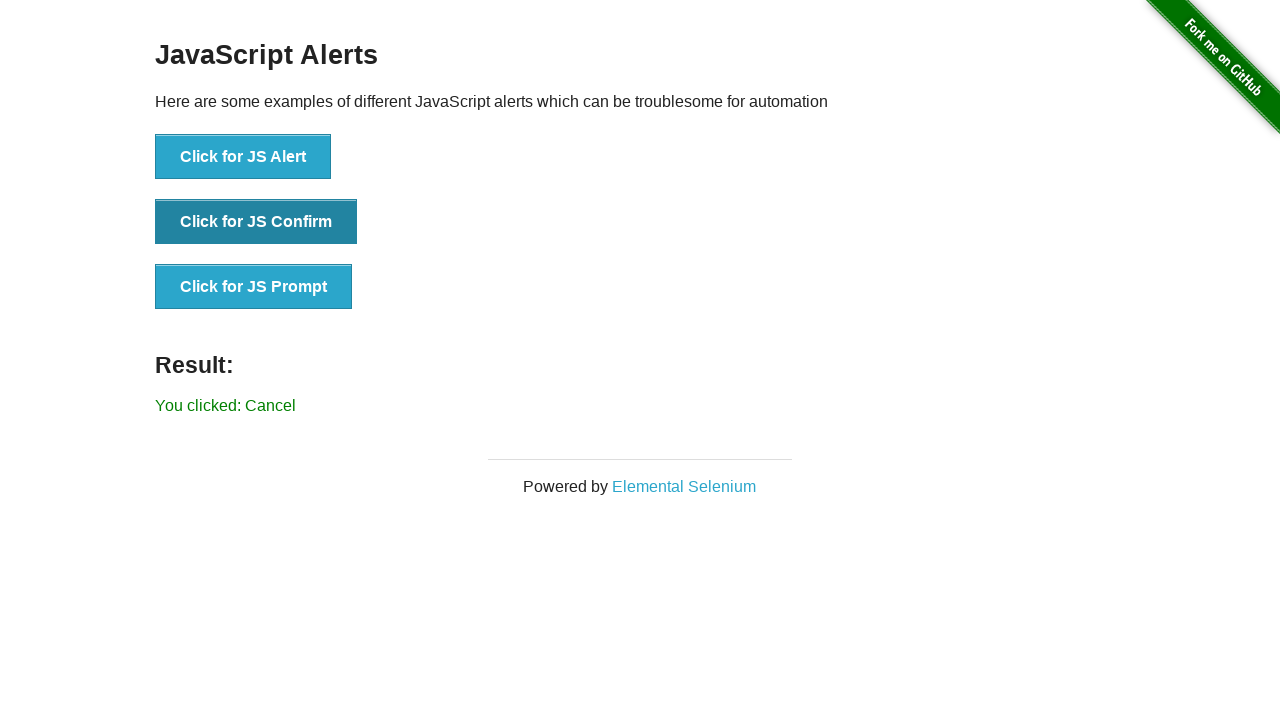

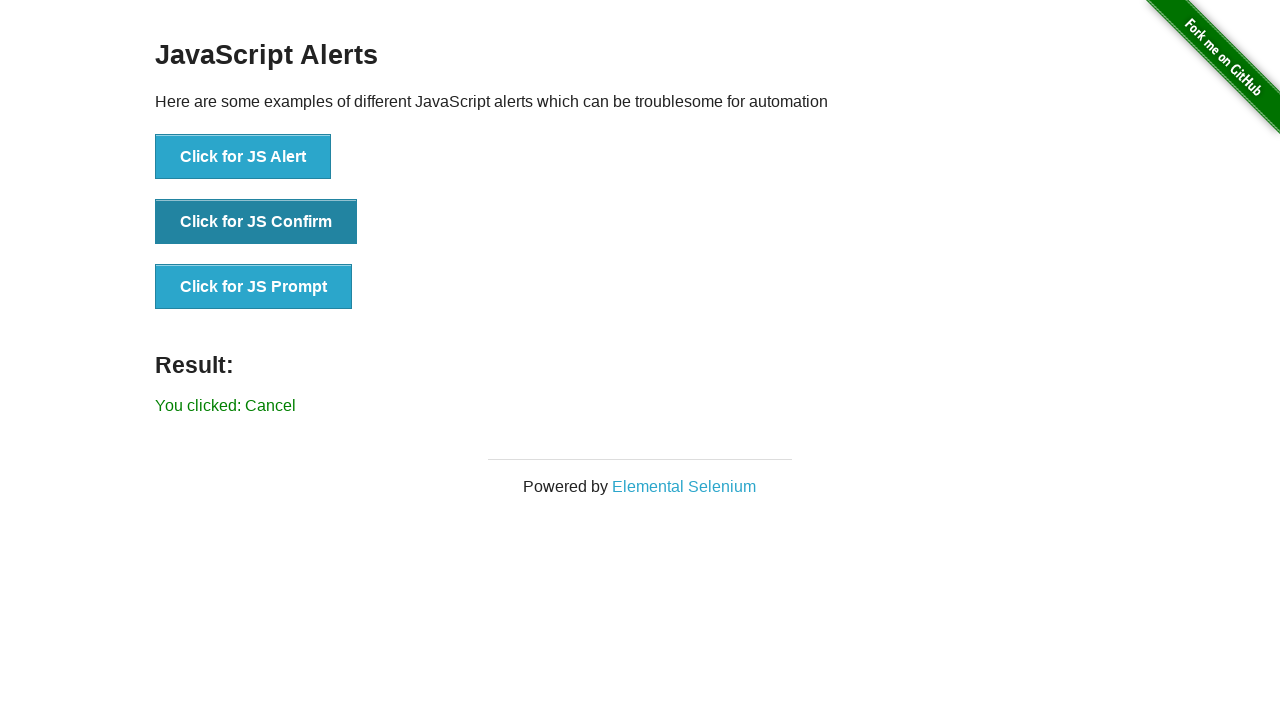